Tests e-commerce functionality by navigating to a grocery shopping site and adding specific items (Cucumber, Brocolli, Beetroot, Beans, Brinjal) to the cart based on product names.

Starting URL: https://rahulshettyacademy.com/seleniumPractise/

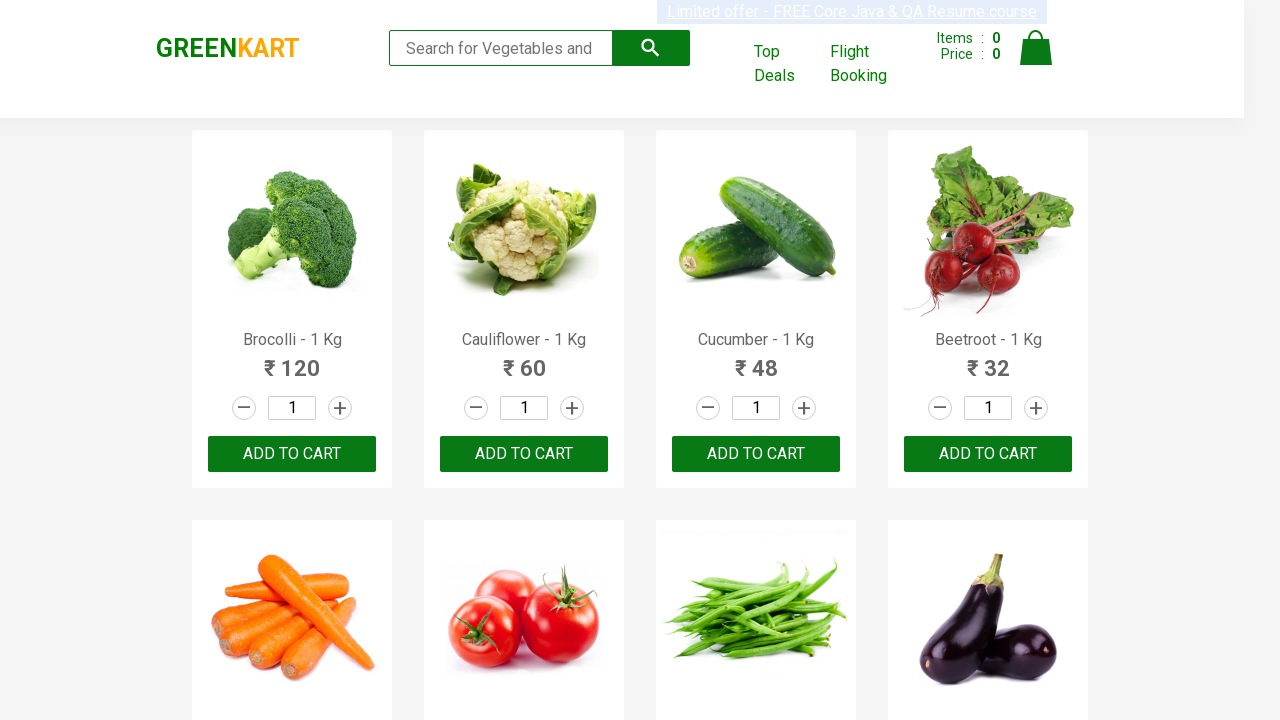

Waited for product list to load
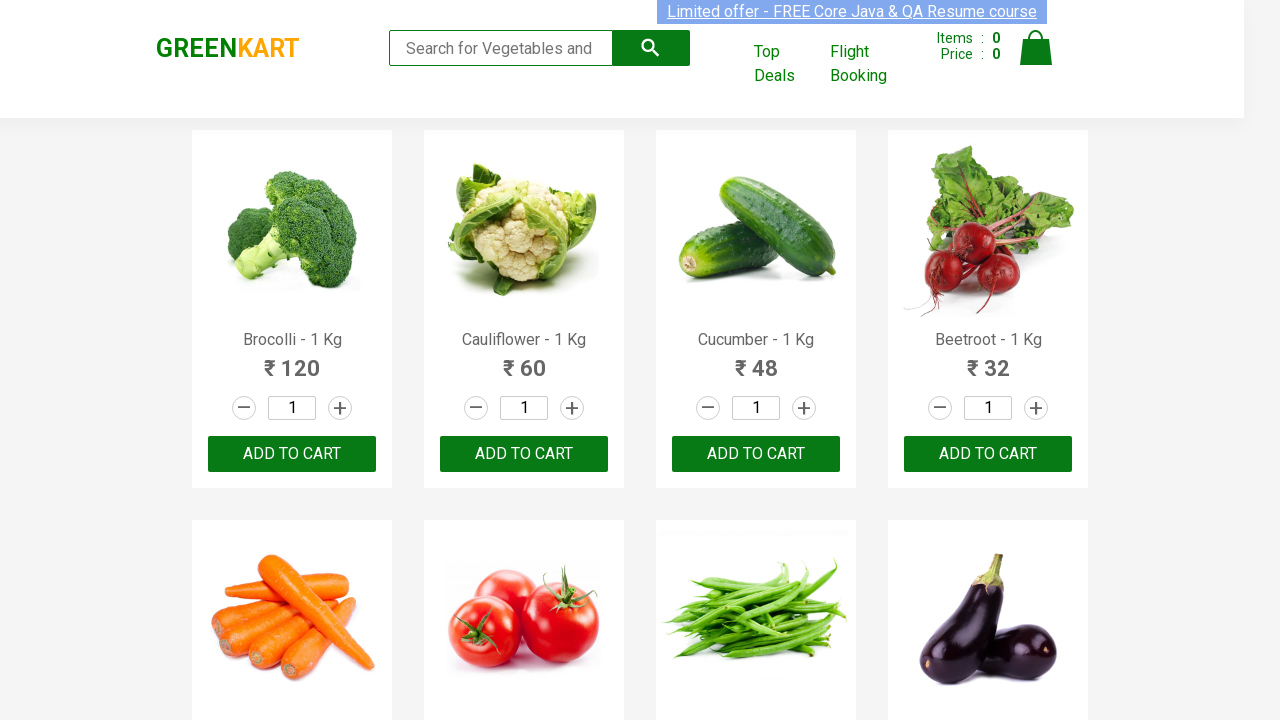

Retrieved all product elements from the page
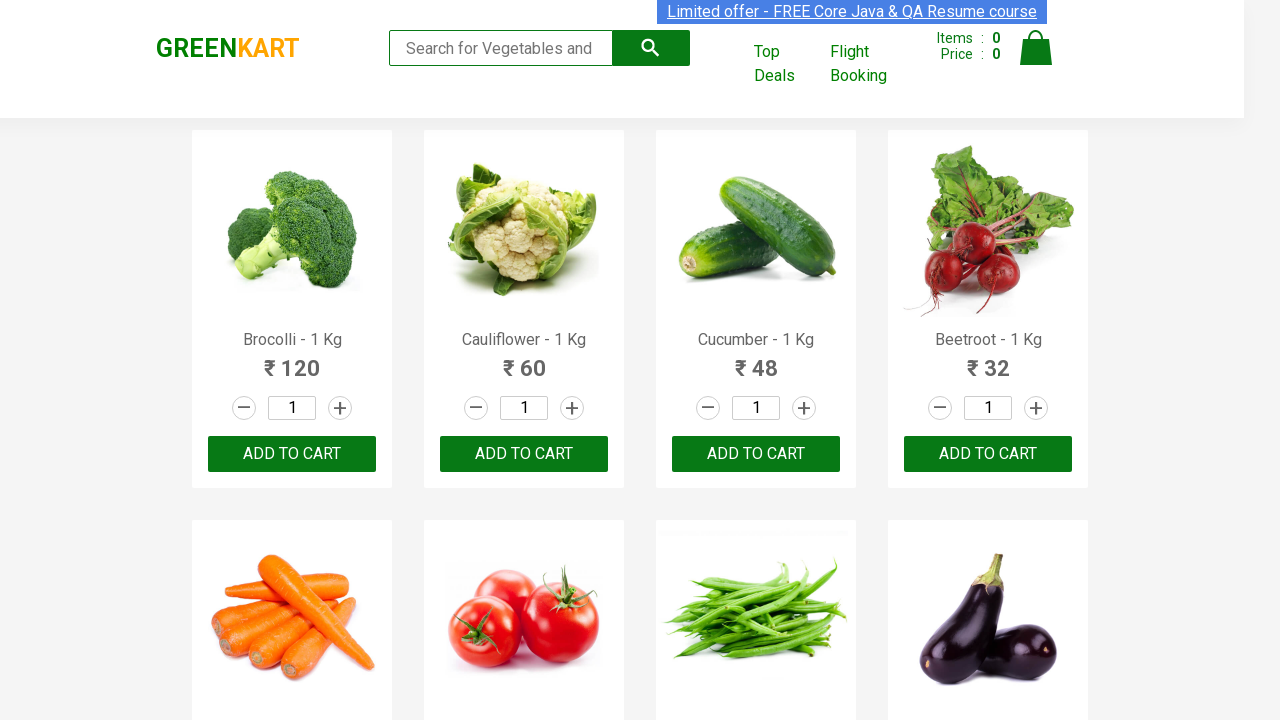

Retrieved product text: 'Brocolli - 1 Kg'
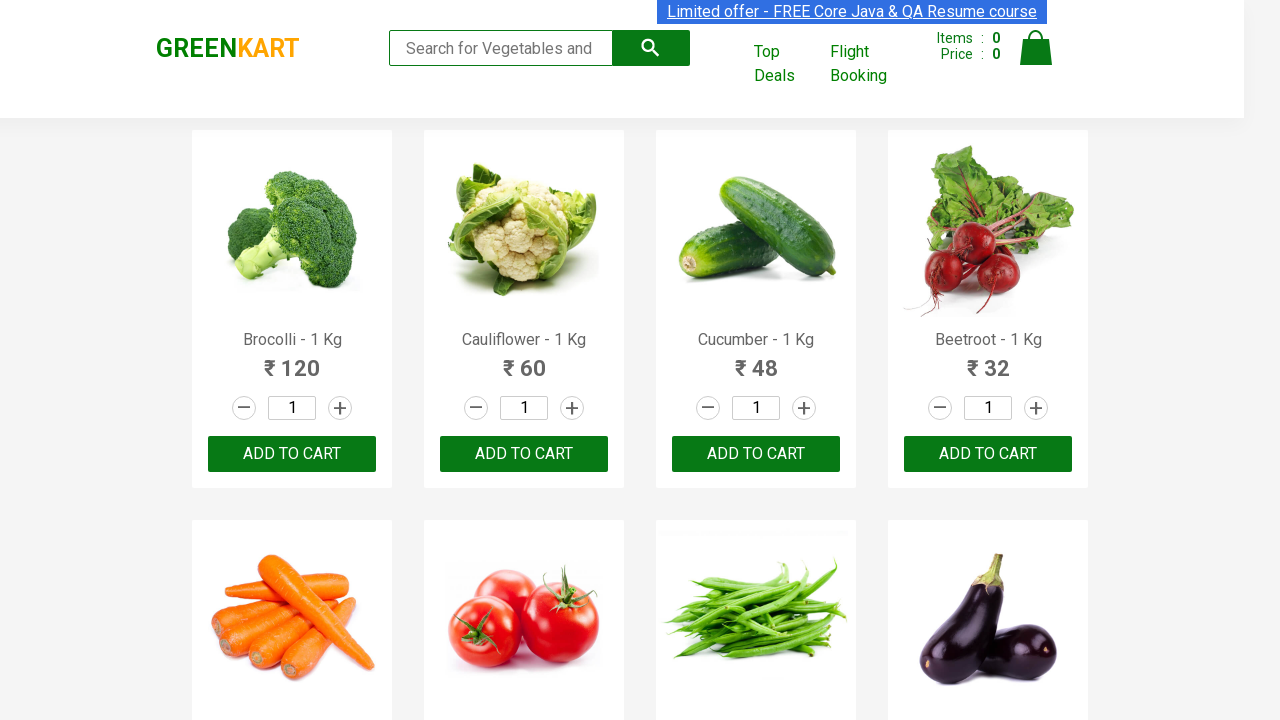

Found matching product: 'Brocolli' (Item 1/5)
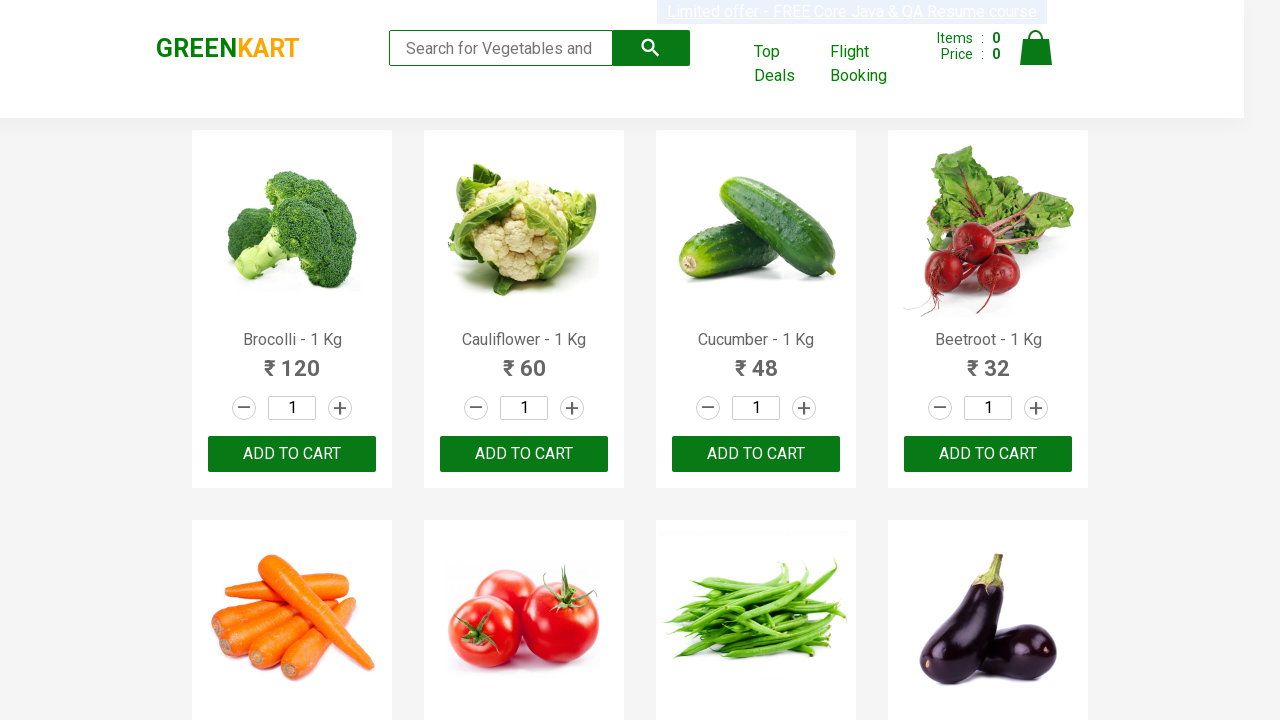

Clicked 'Add to cart' button for 'Brocolli' at (292, 454) on xpath=//div[@class='product-action']/button >> nth=0
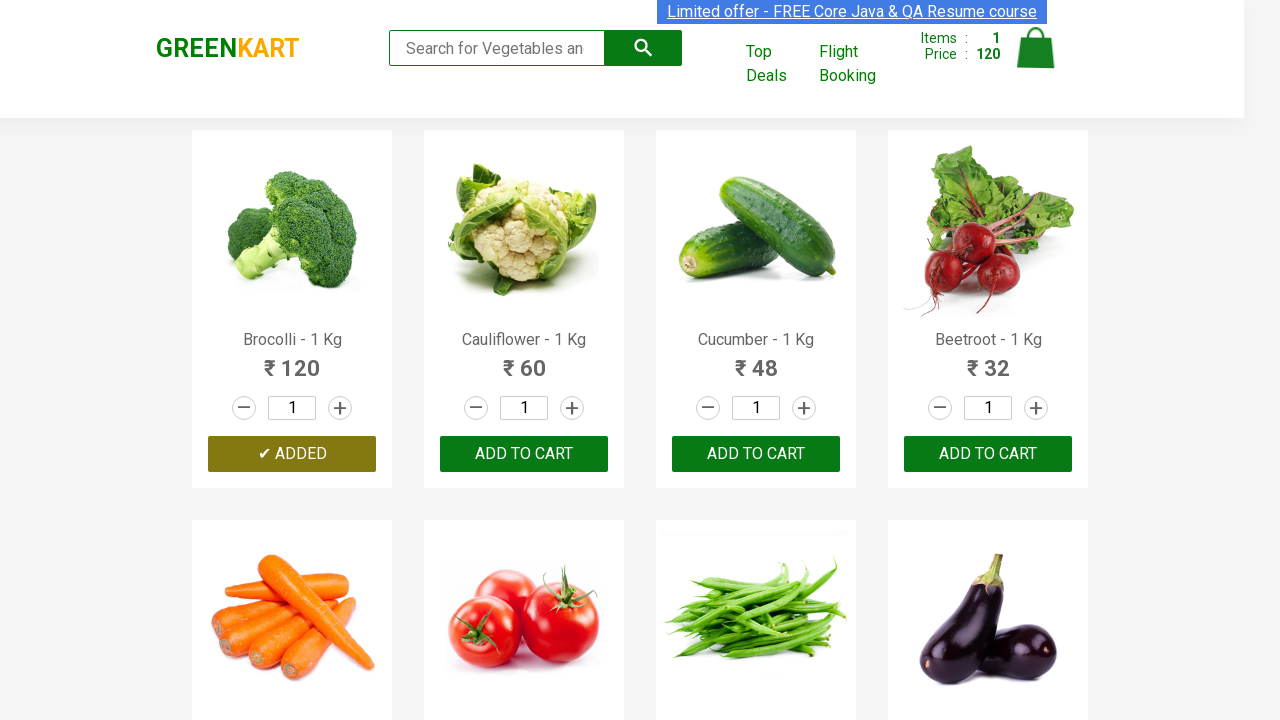

Retrieved product text: 'Cauliflower - 1 Kg'
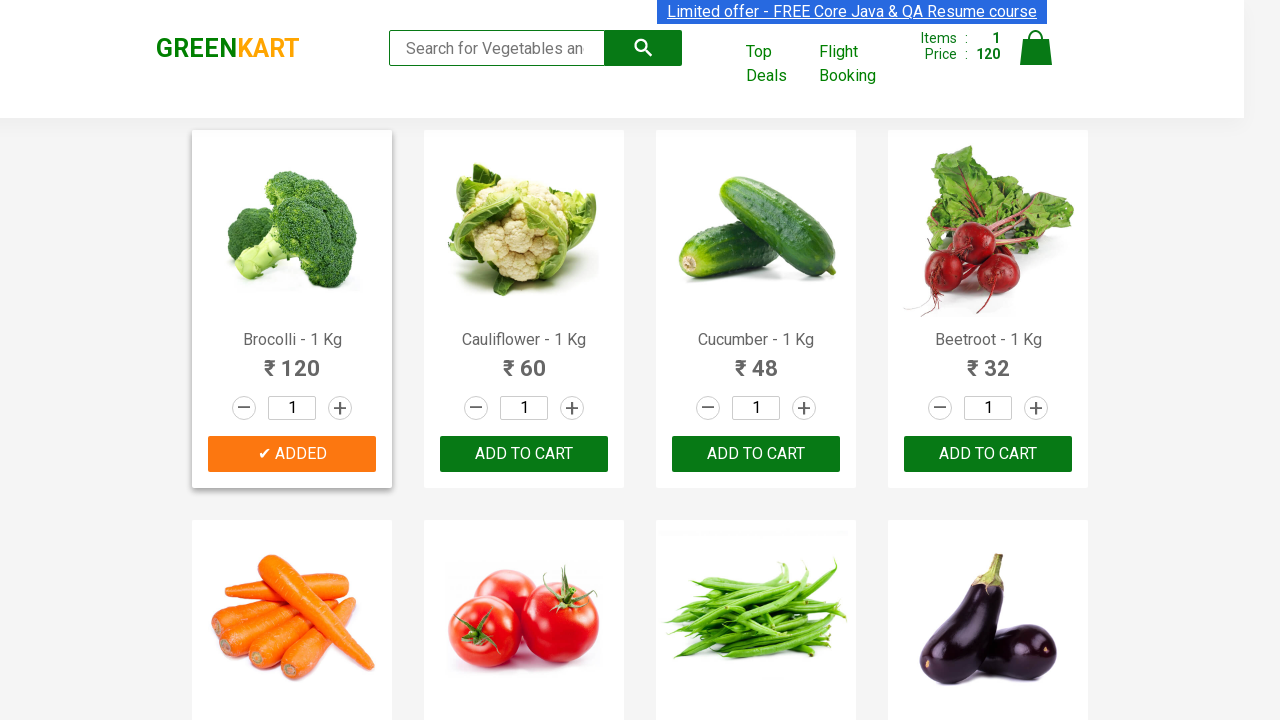

Retrieved product text: 'Cucumber - 1 Kg'
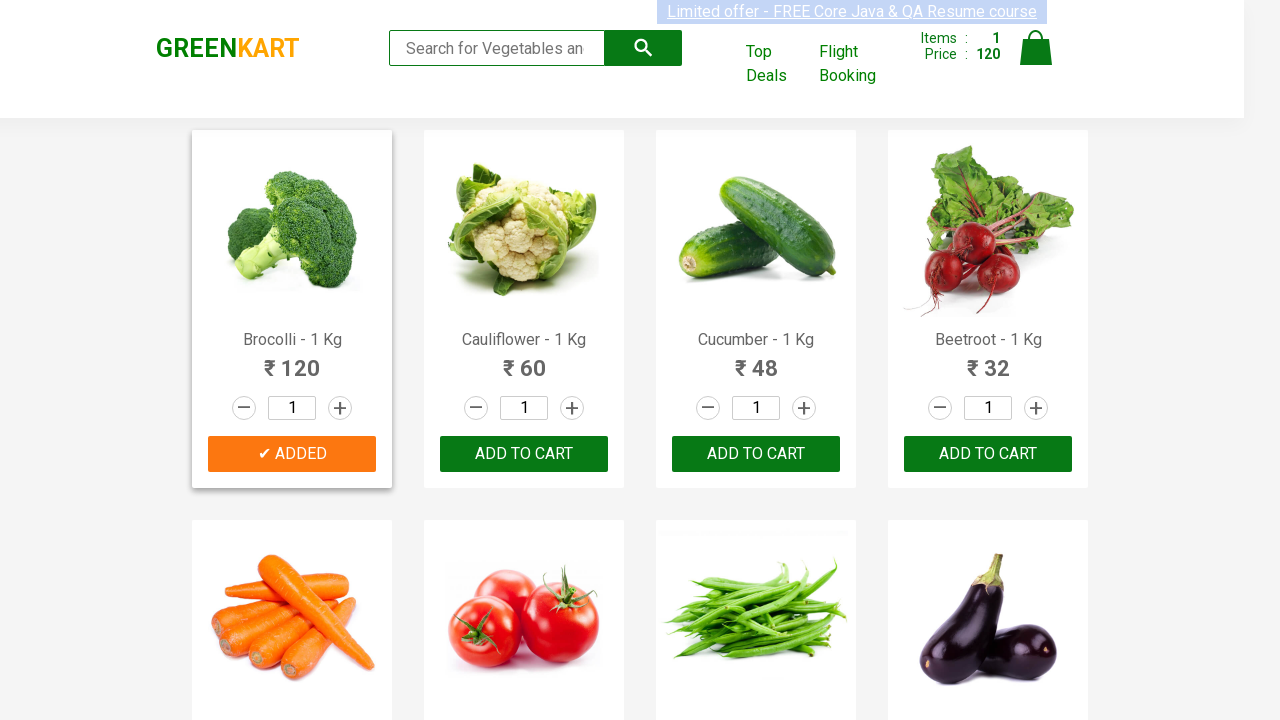

Found matching product: 'Cucumber' (Item 2/5)
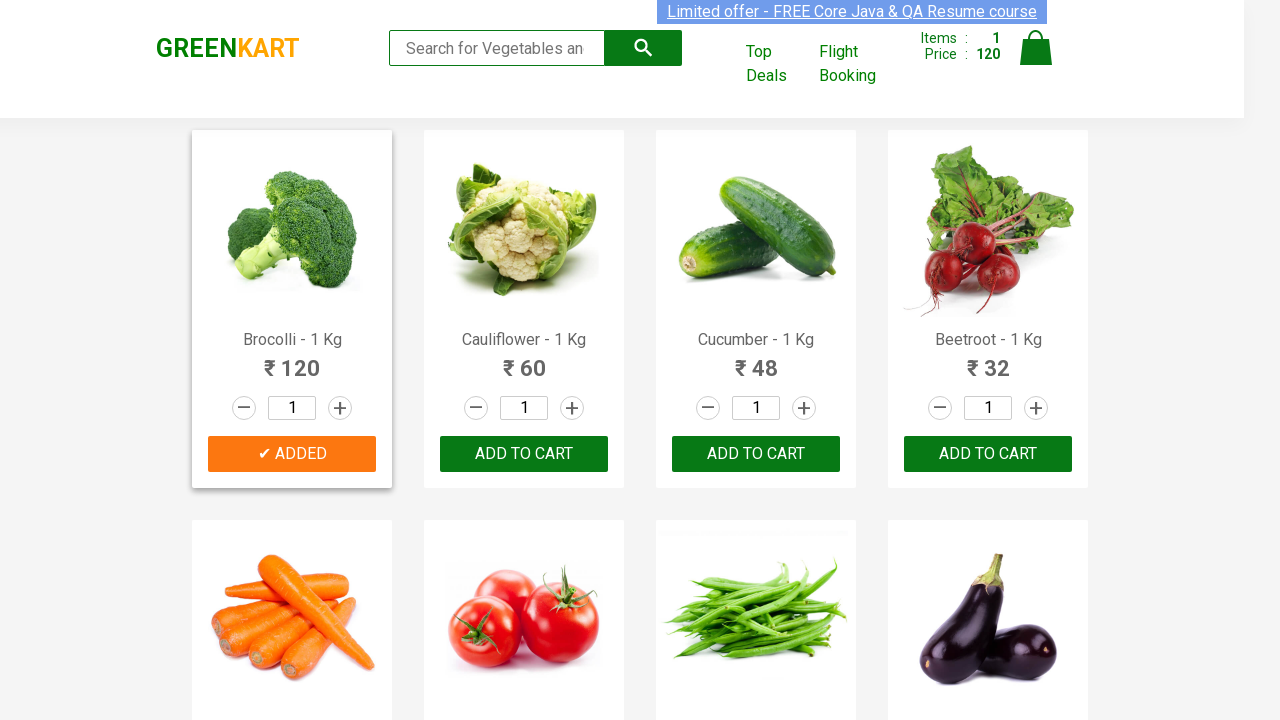

Clicked 'Add to cart' button for 'Cucumber' at (756, 454) on xpath=//div[@class='product-action']/button >> nth=2
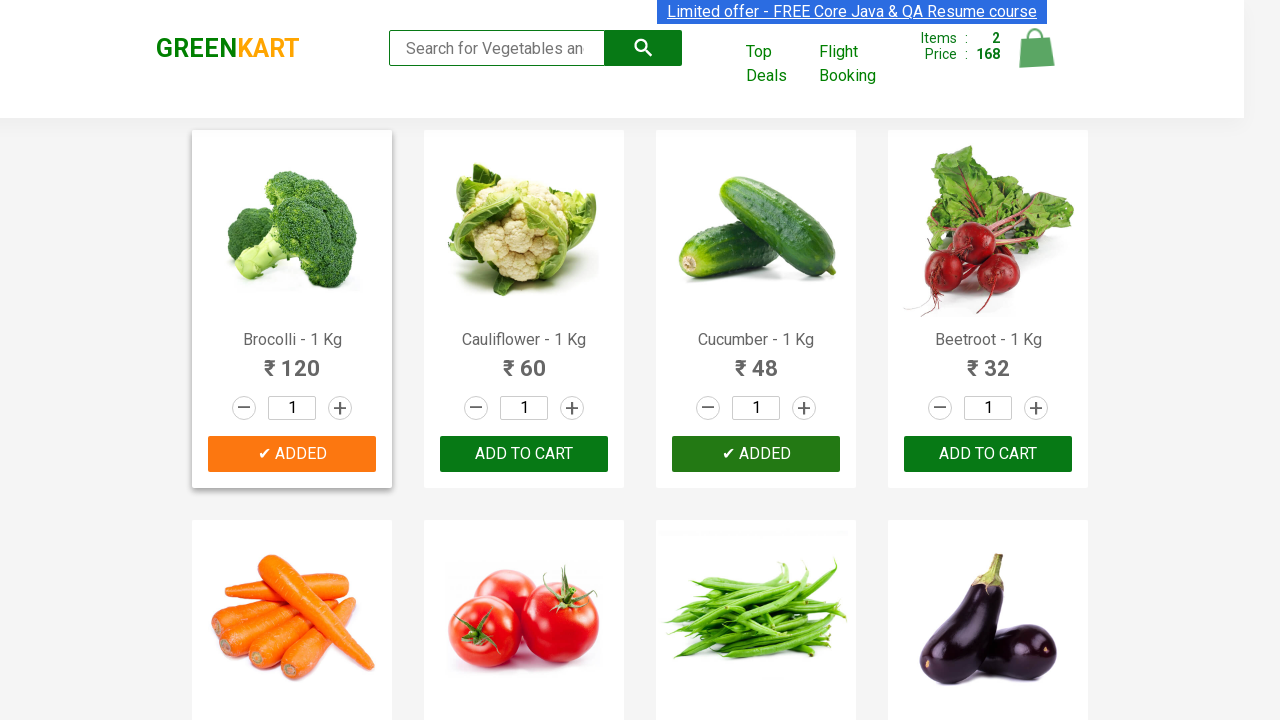

Retrieved product text: 'Beetroot - 1 Kg'
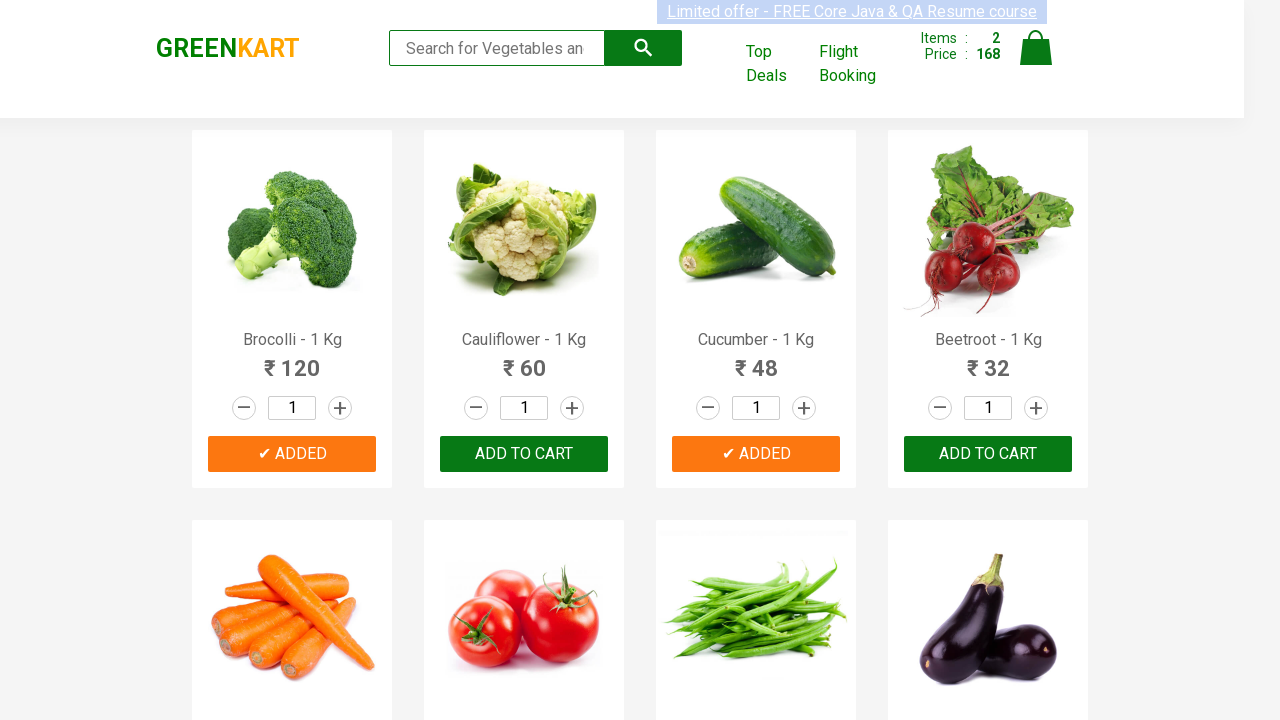

Found matching product: 'Beetroot' (Item 3/5)
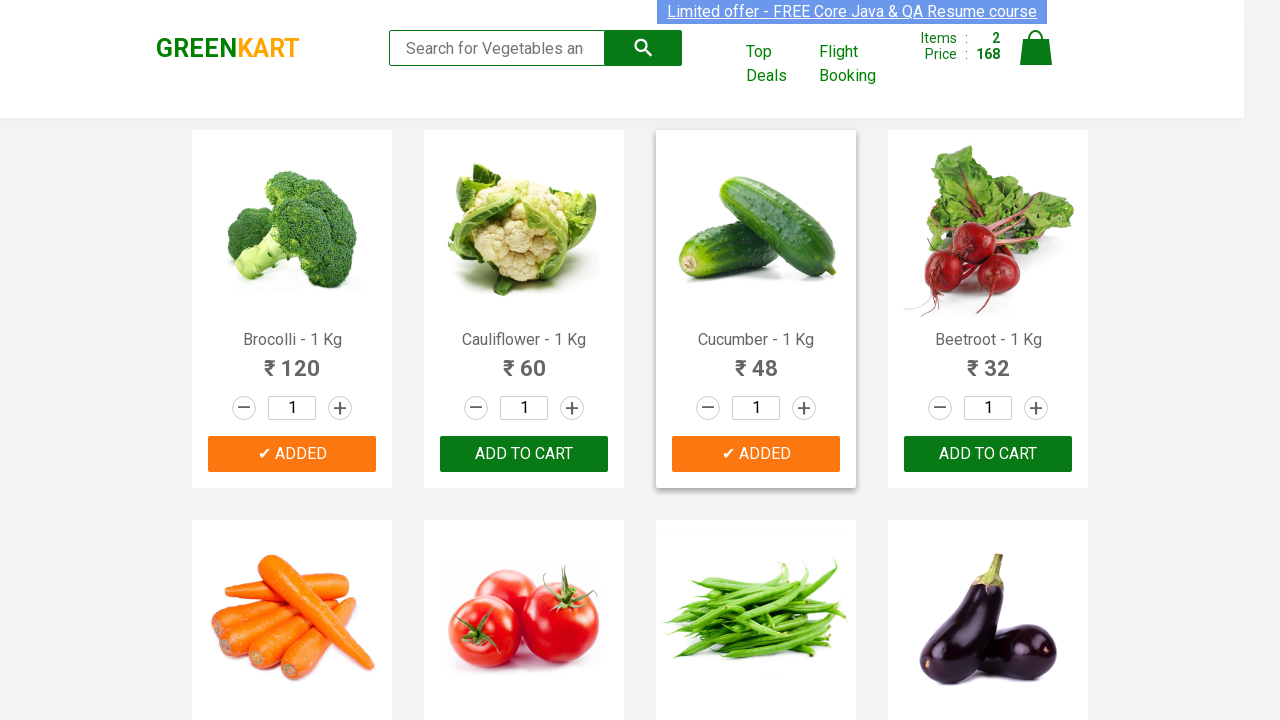

Clicked 'Add to cart' button for 'Beetroot' at (988, 454) on xpath=//div[@class='product-action']/button >> nth=3
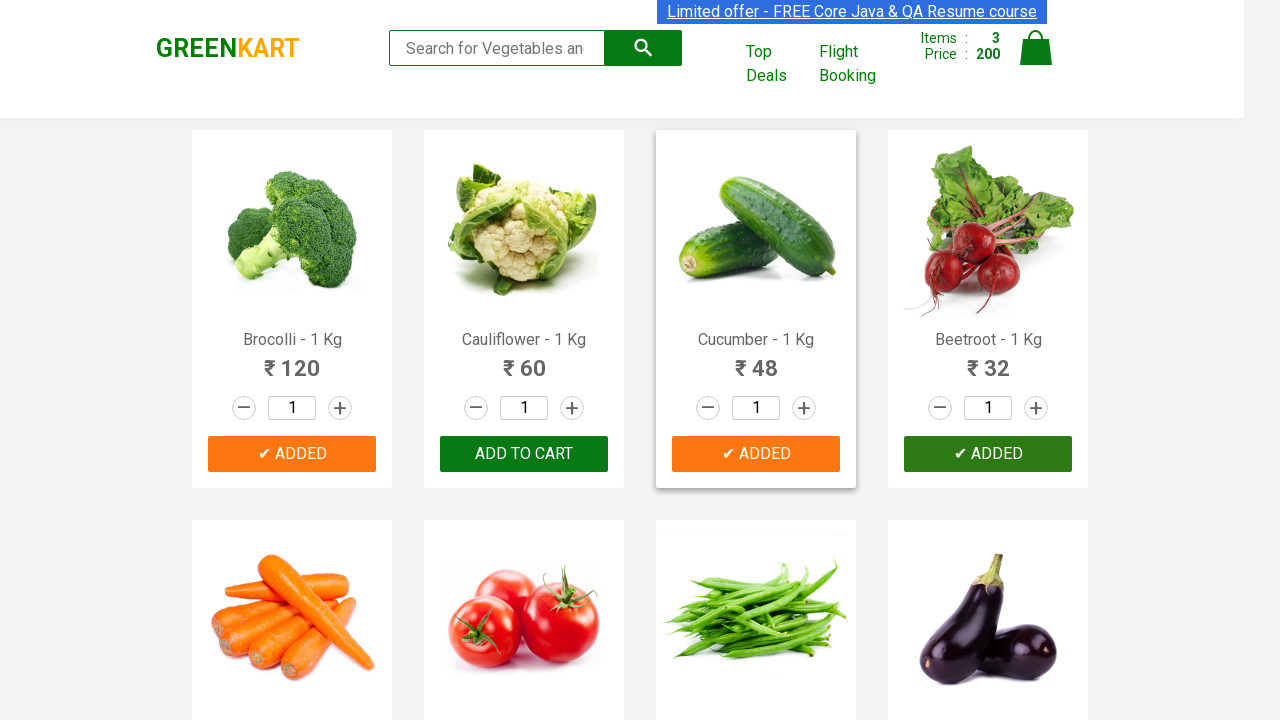

Retrieved product text: 'Carrot - 1 Kg'
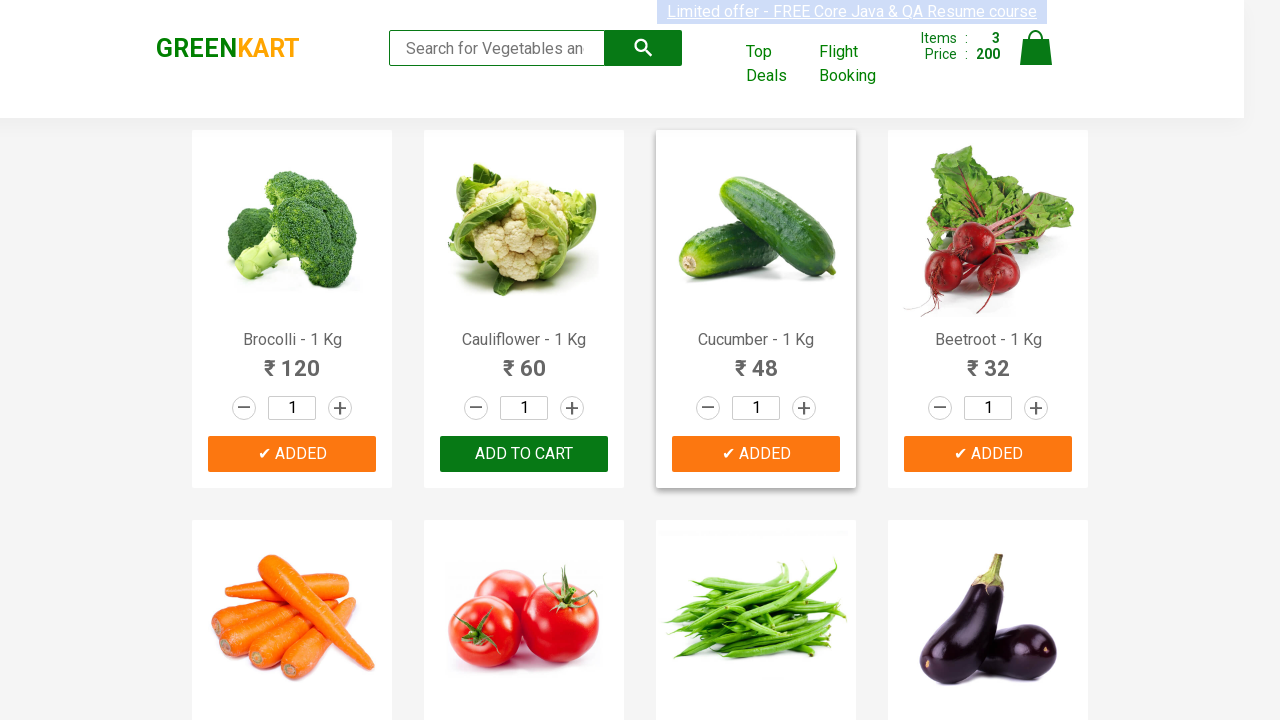

Retrieved product text: 'Tomato - 1 Kg'
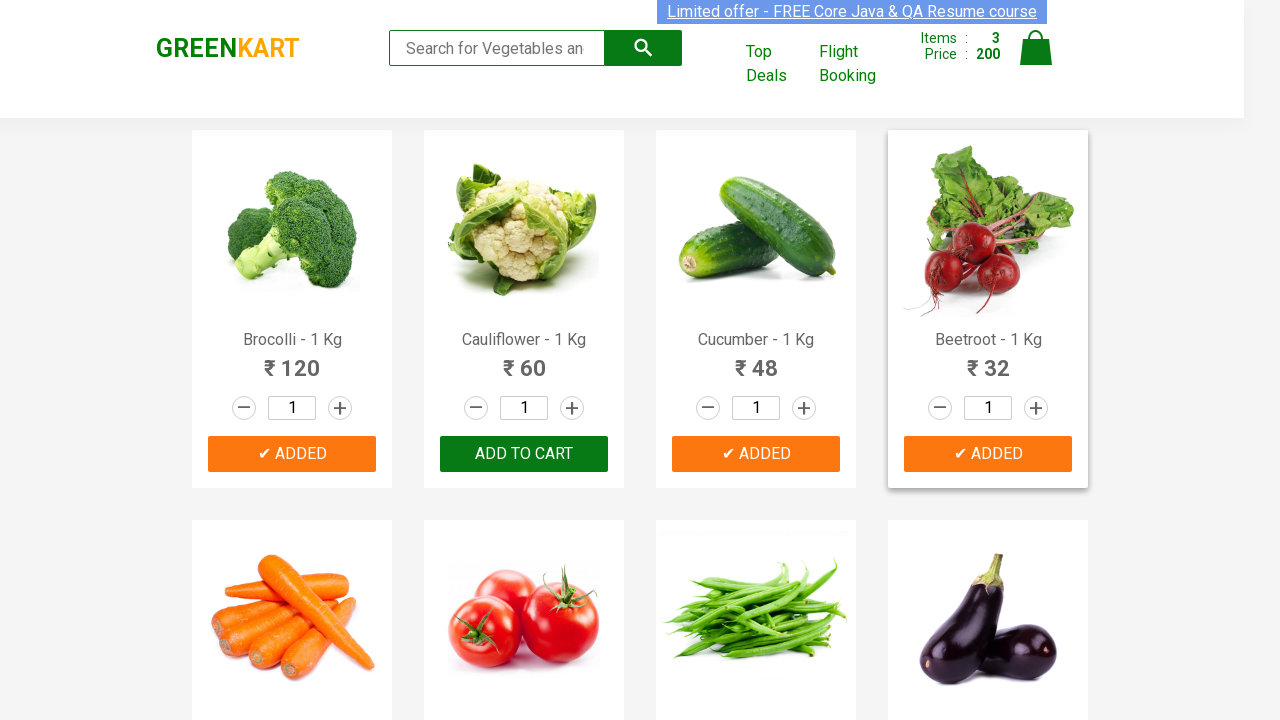

Retrieved product text: 'Beans - 1 Kg'
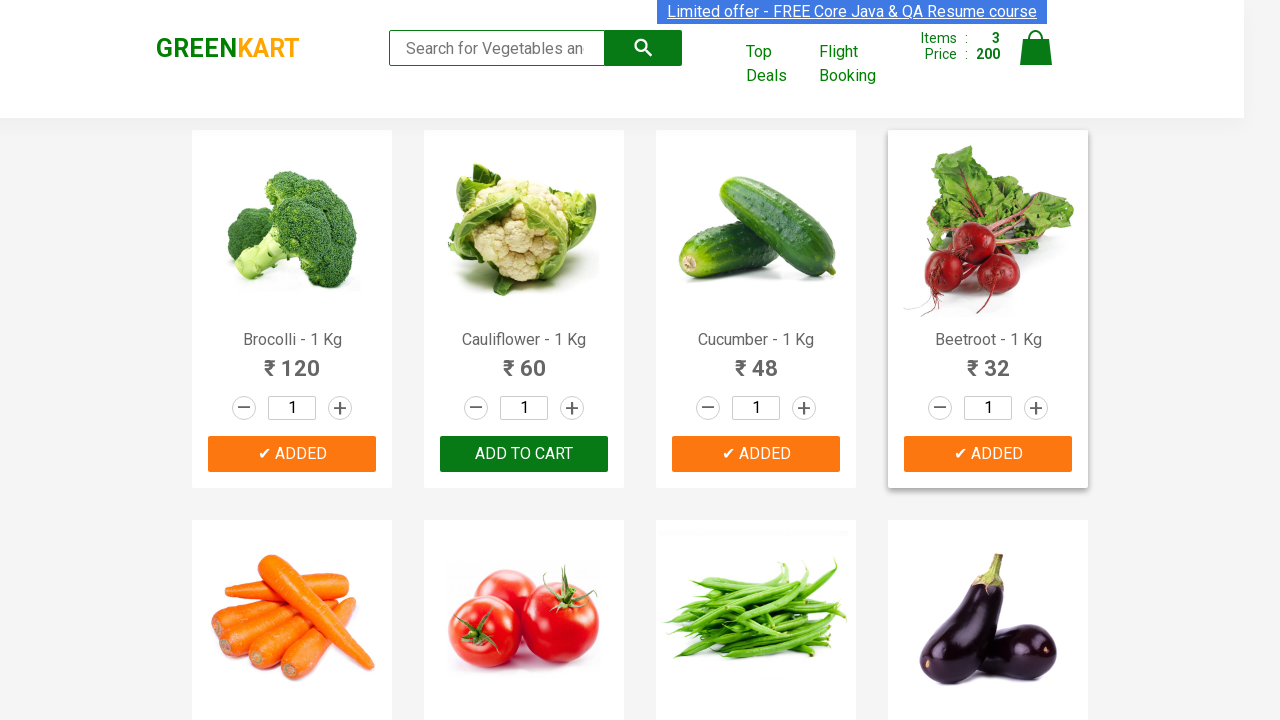

Found matching product: 'Beans' (Item 4/5)
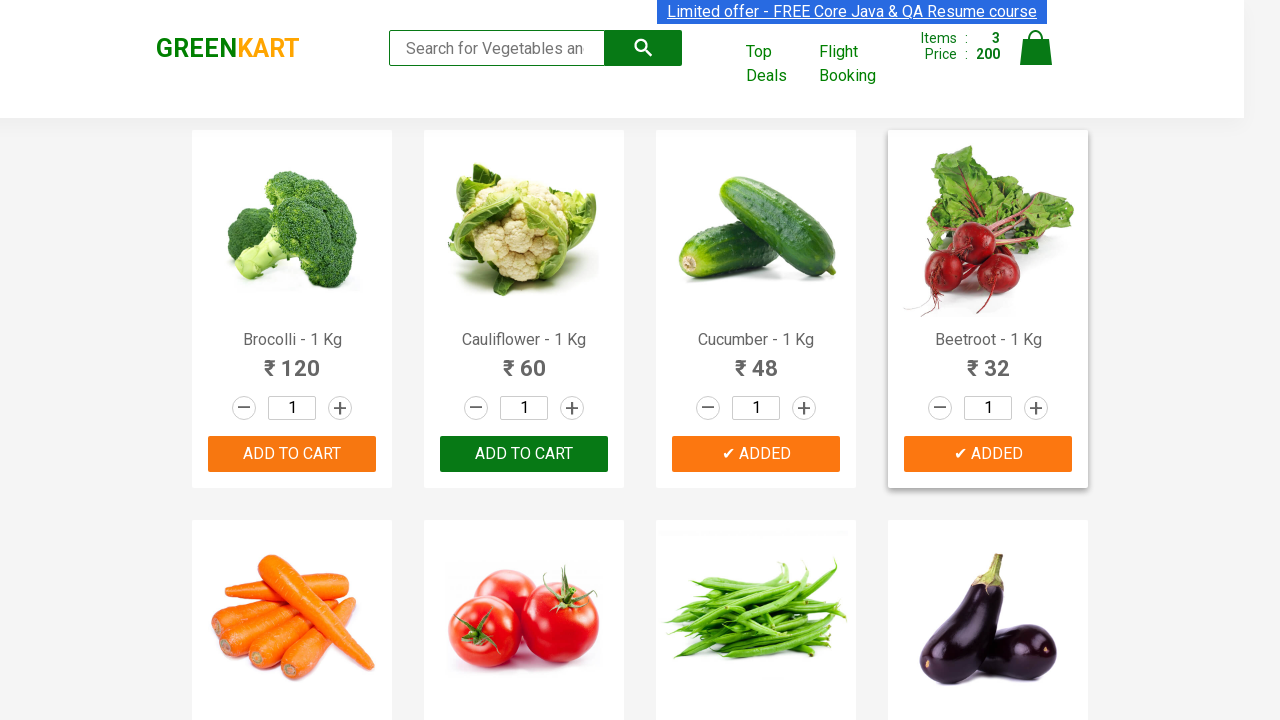

Clicked 'Add to cart' button for 'Beans' at (756, 360) on xpath=//div[@class='product-action']/button >> nth=6
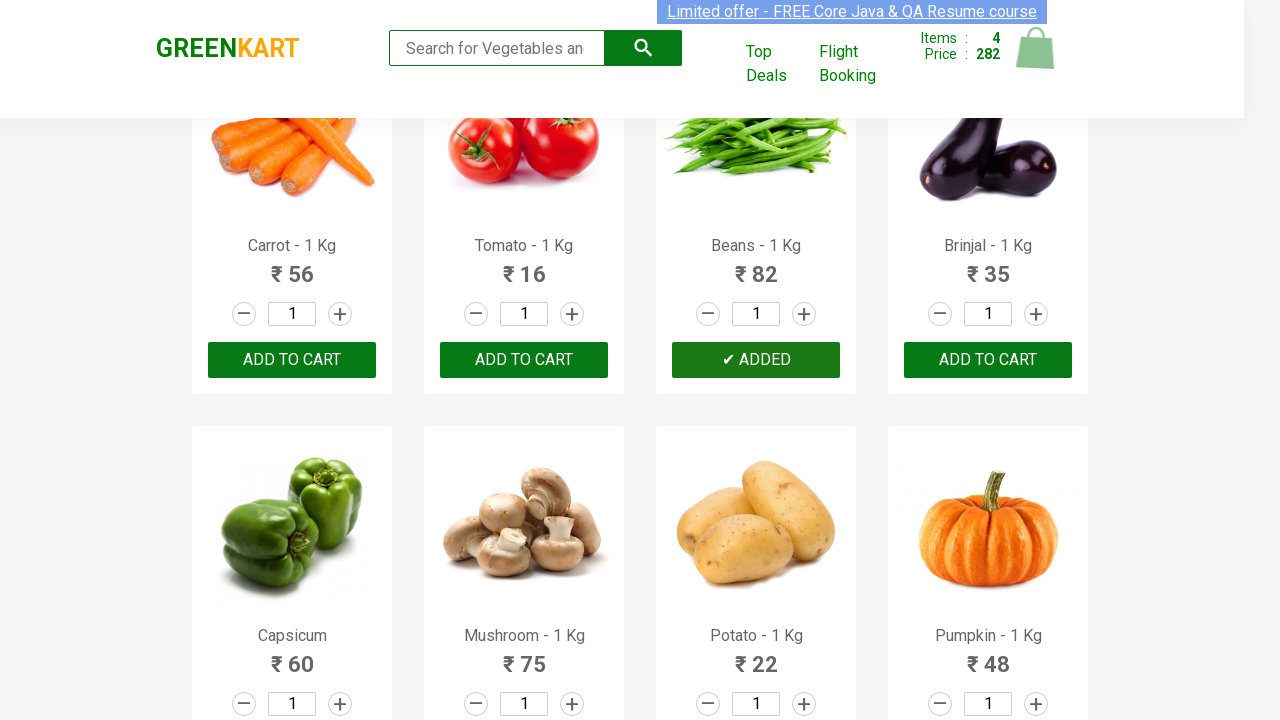

Retrieved product text: 'Brinjal - 1 Kg'
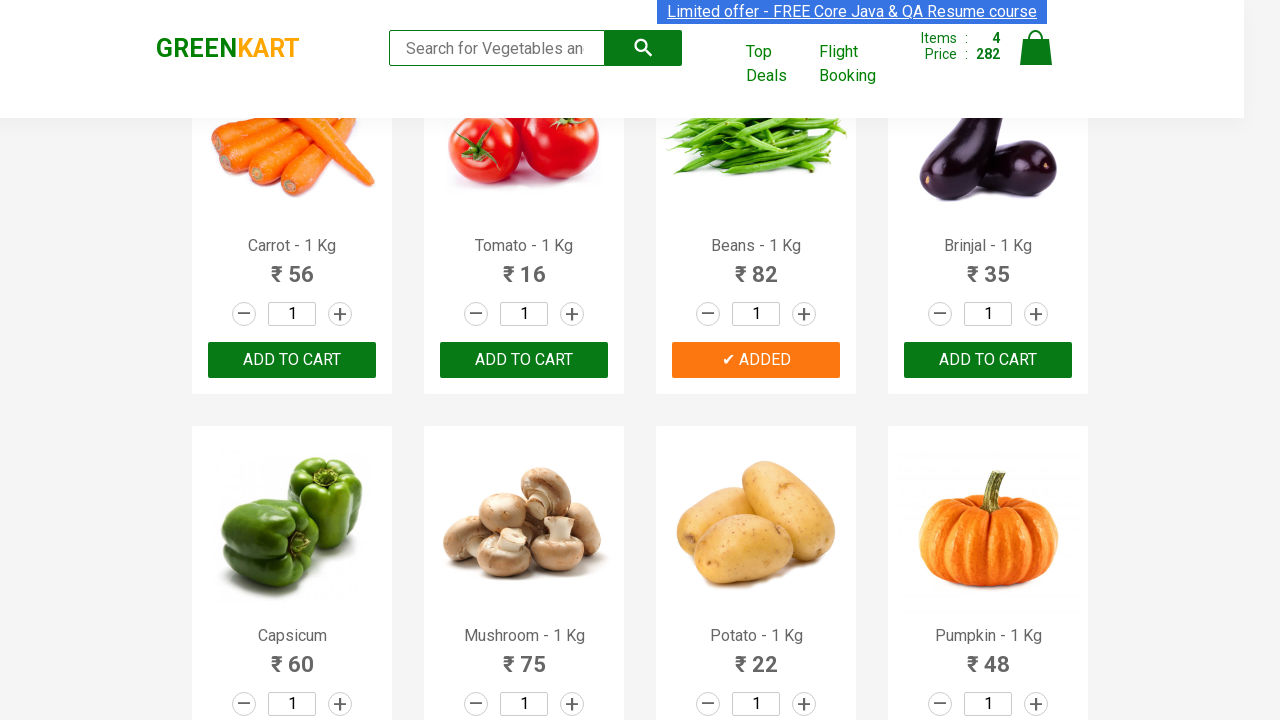

Found matching product: 'Brinjal' (Item 5/5)
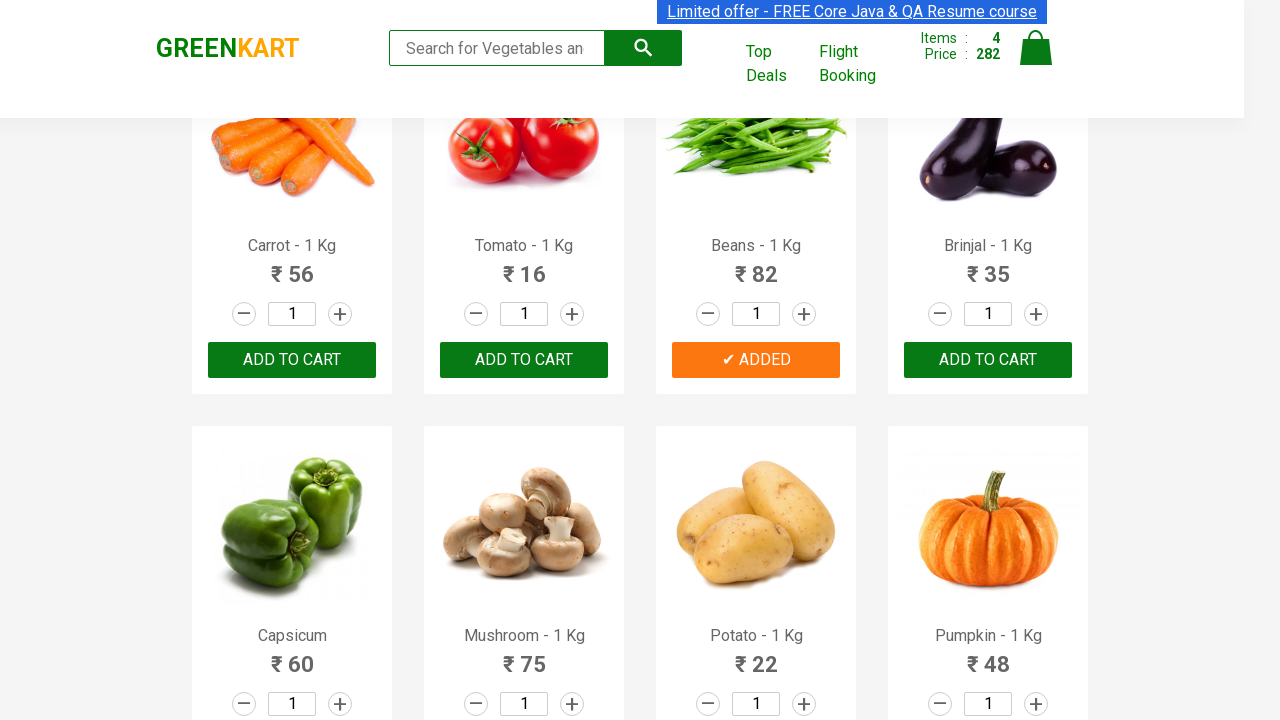

Clicked 'Add to cart' button for 'Brinjal' at (988, 360) on xpath=//div[@class='product-action']/button >> nth=7
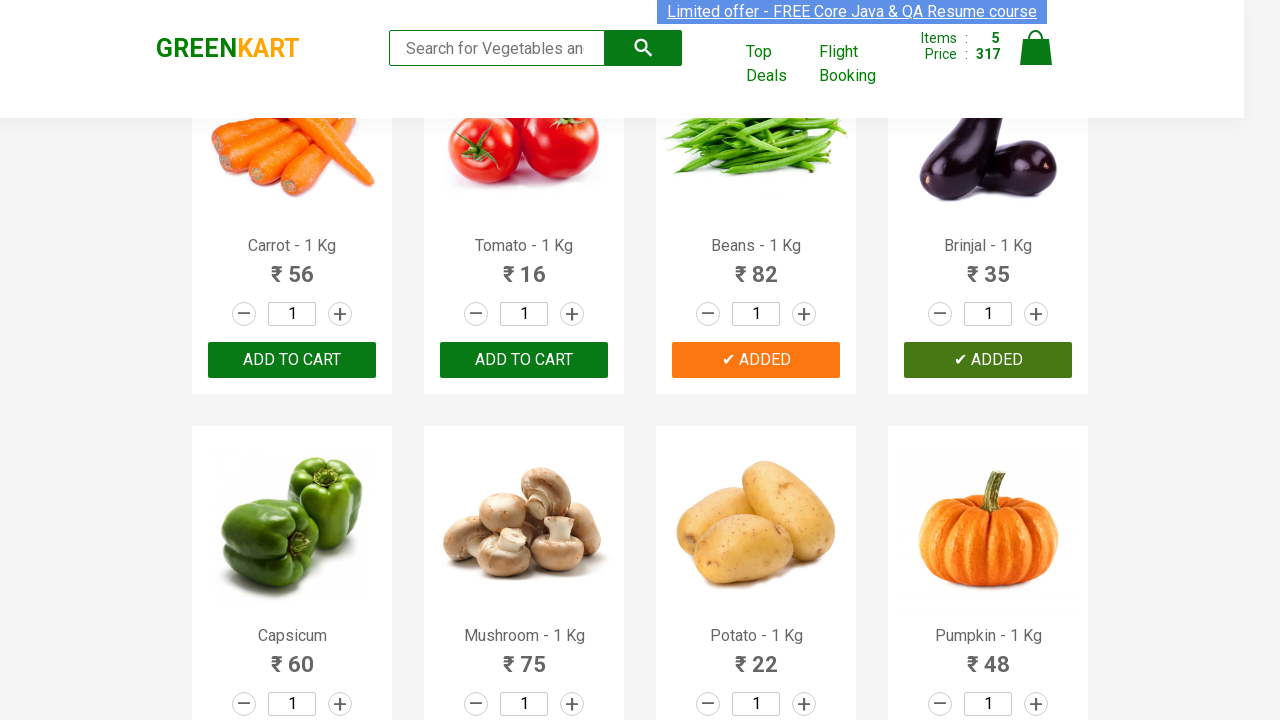

Successfully added all 5 items to cart
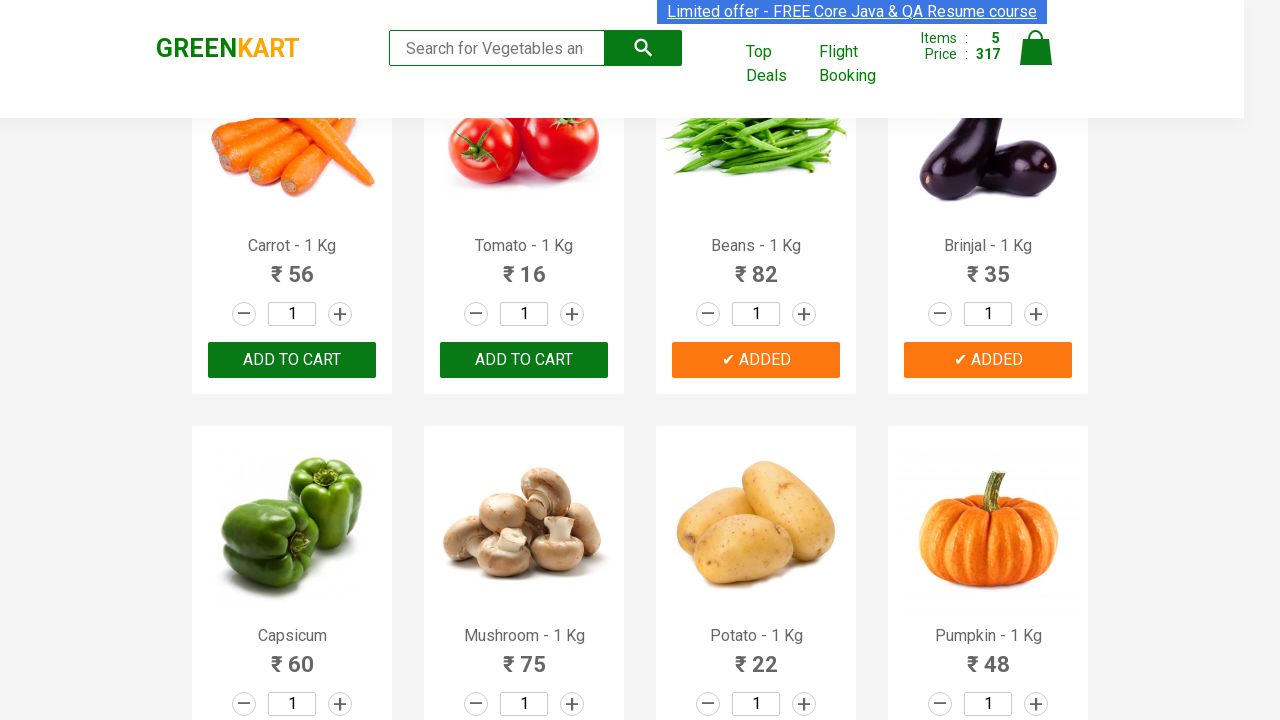

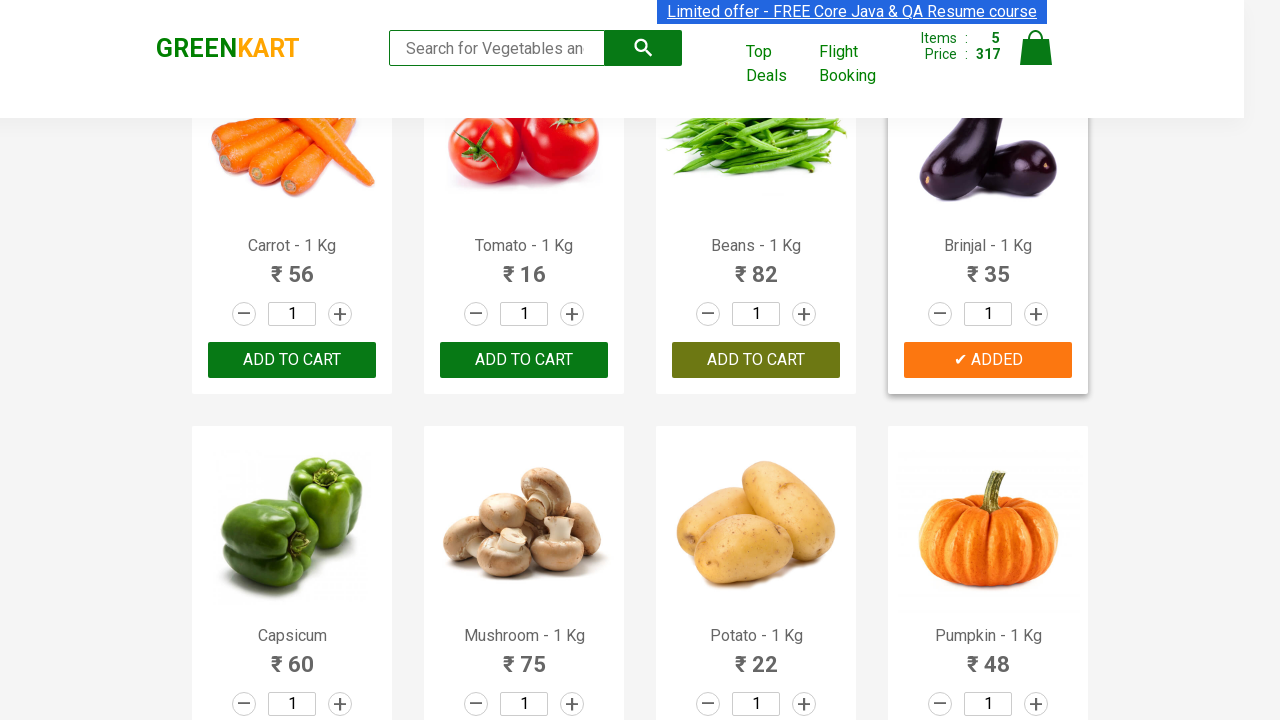